Tests form filling on a scroll page by moving to a name input field, entering a name, and filling in a date field

Starting URL: https://formy-project.herokuapp.com/scroll

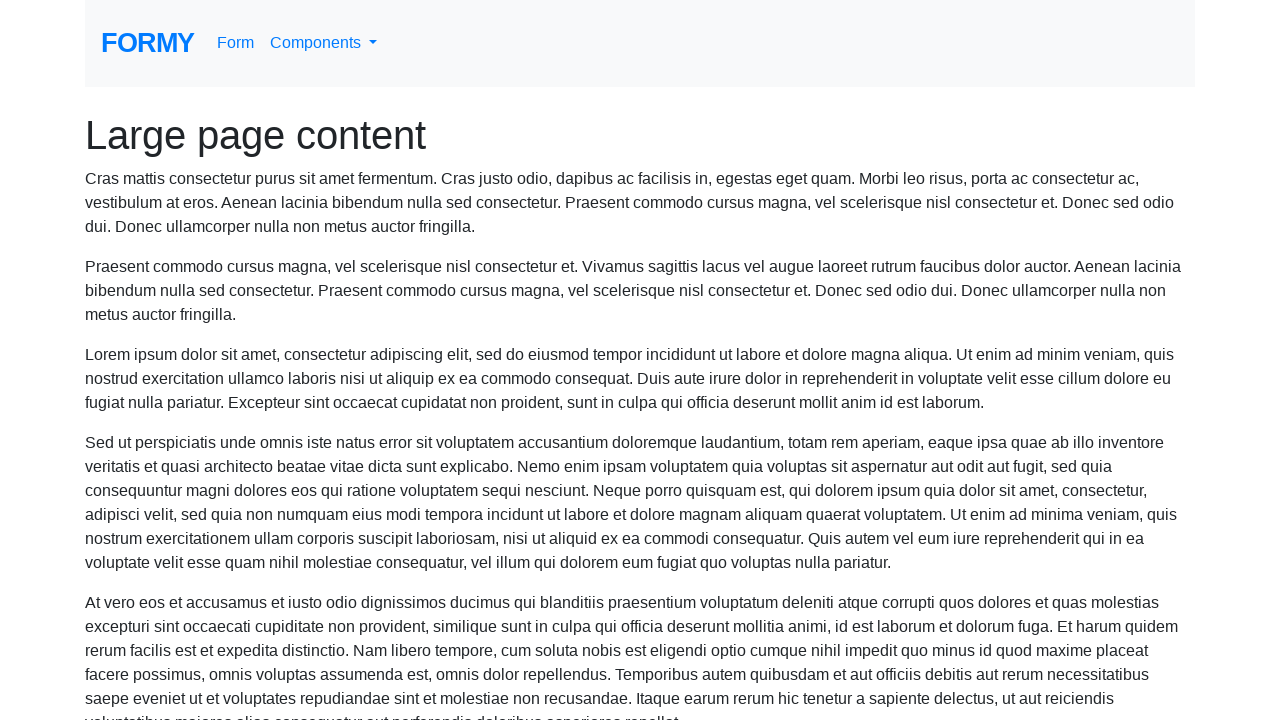

Located name input field
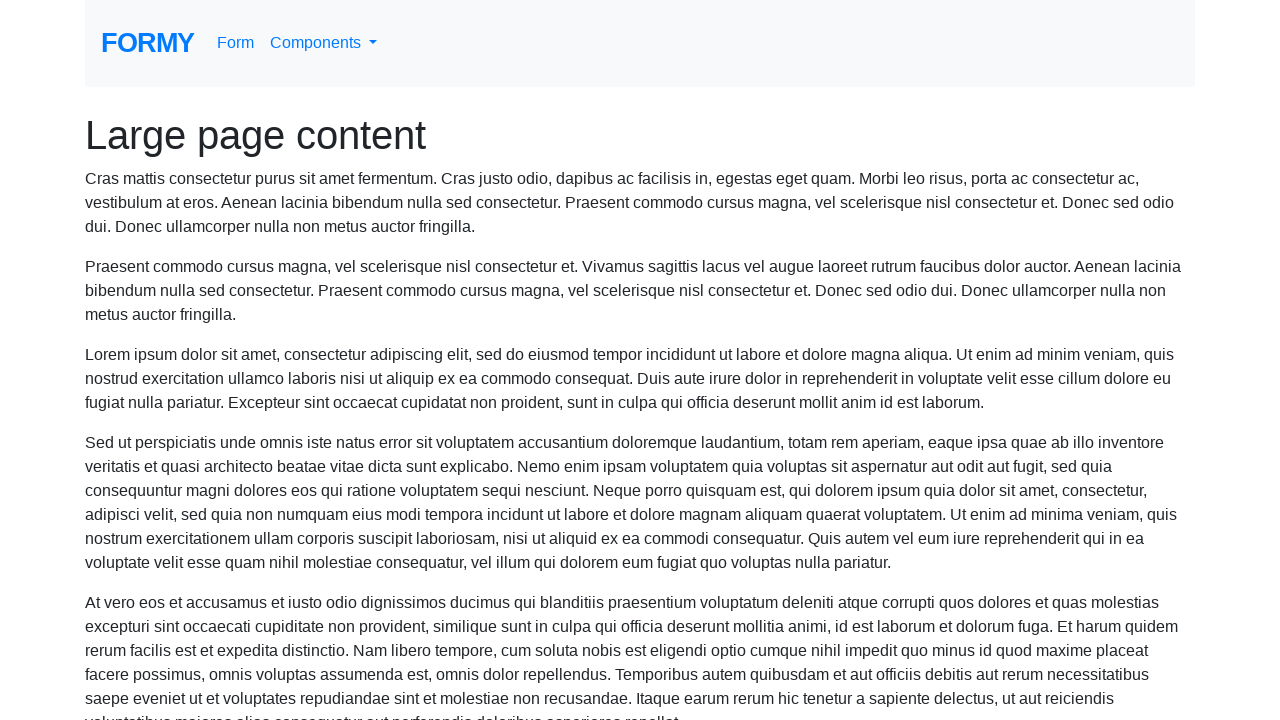

Scrolled to name input field
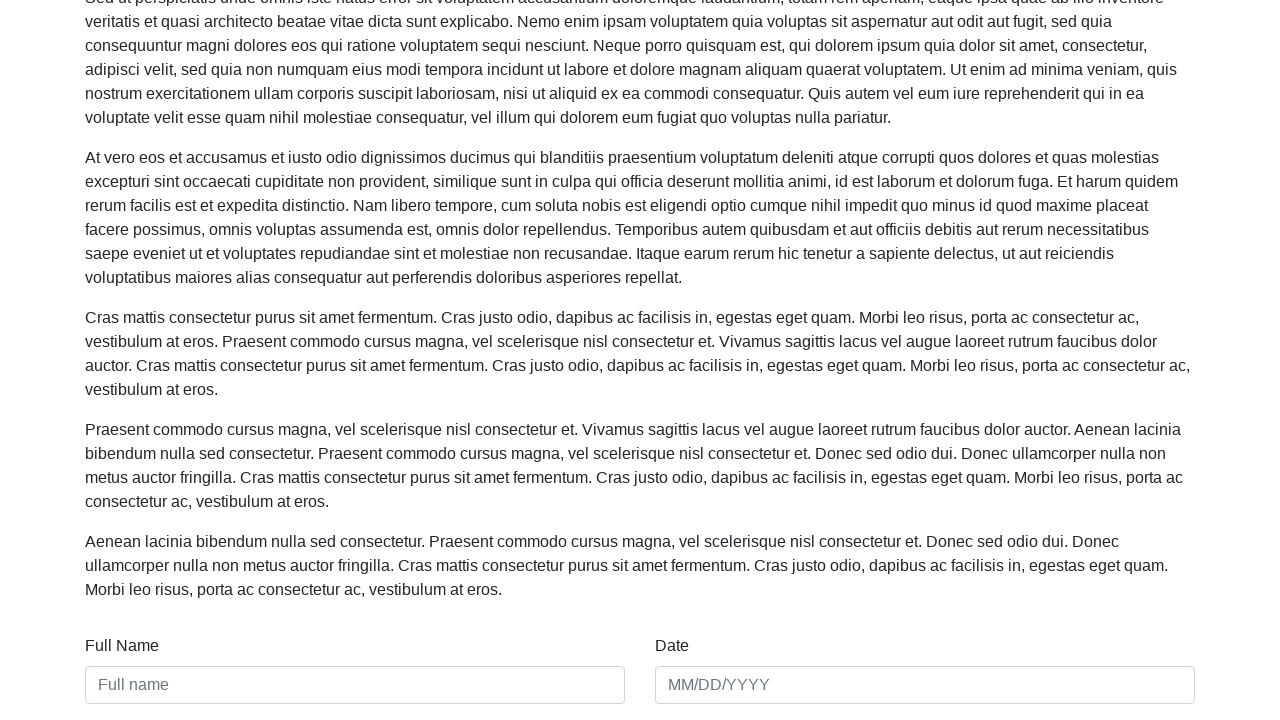

Filled name field with 'rehan' on #name
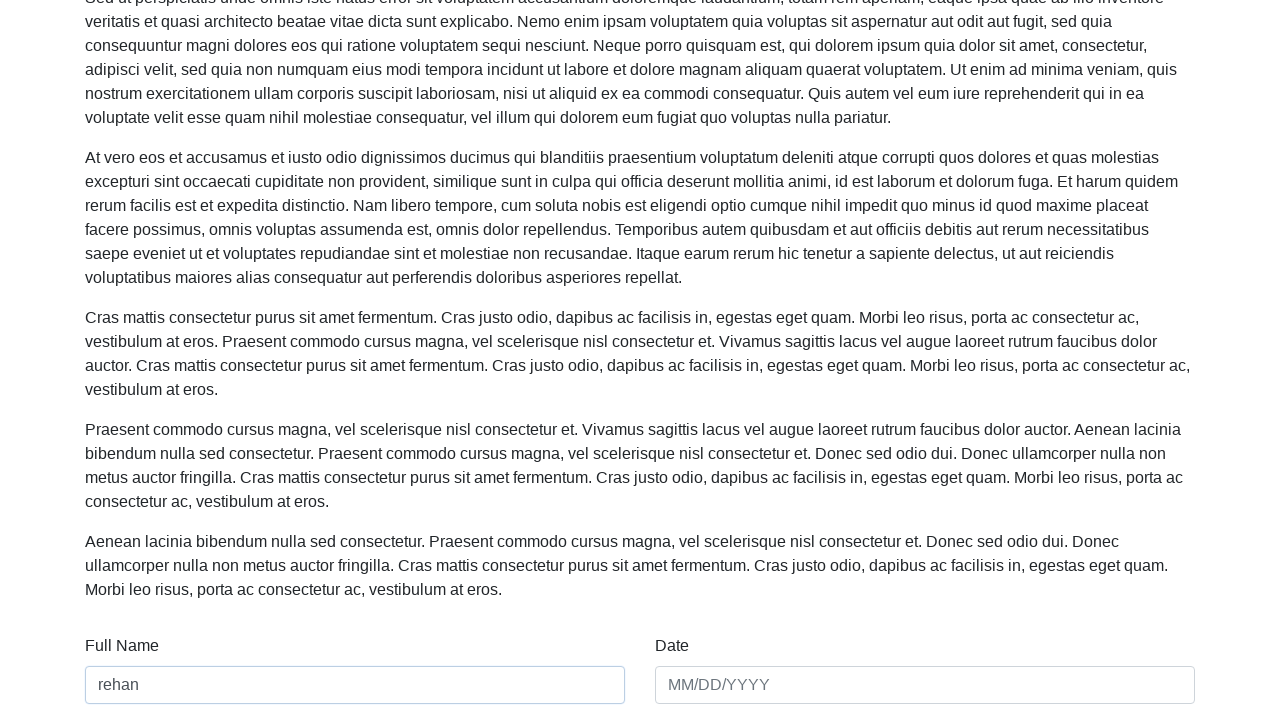

Filled date field with '01/02/2020' on #date
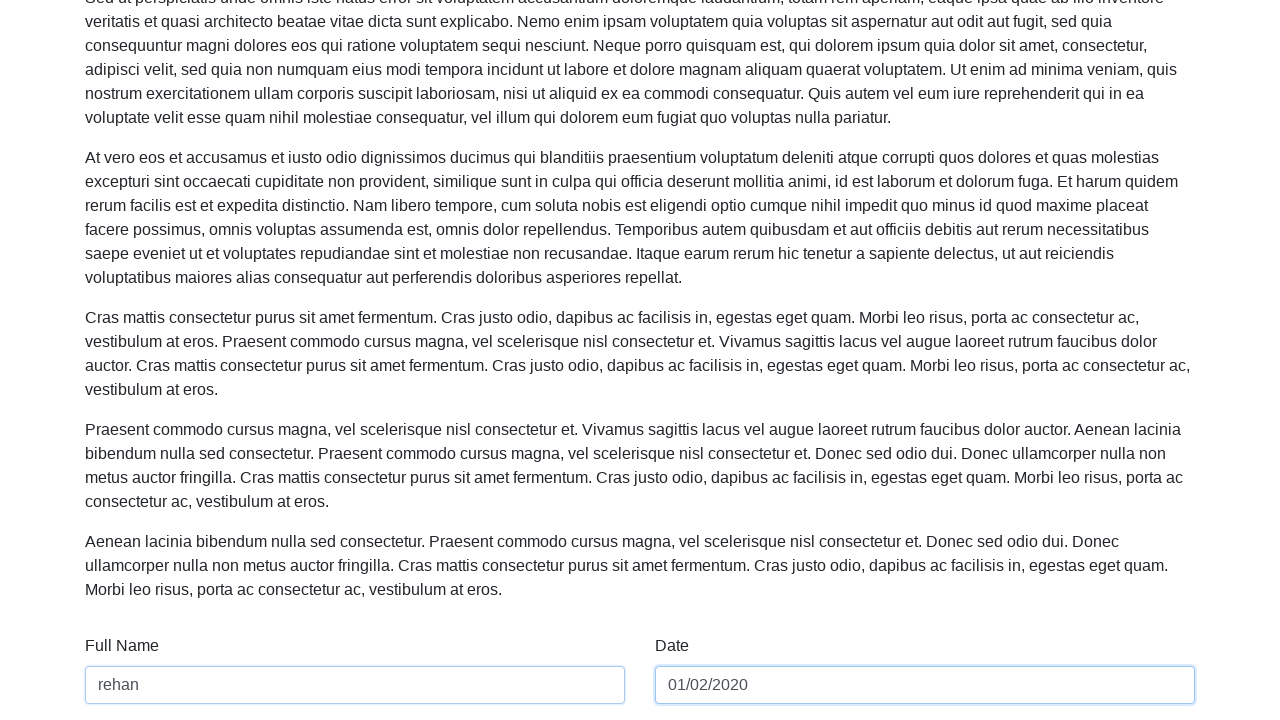

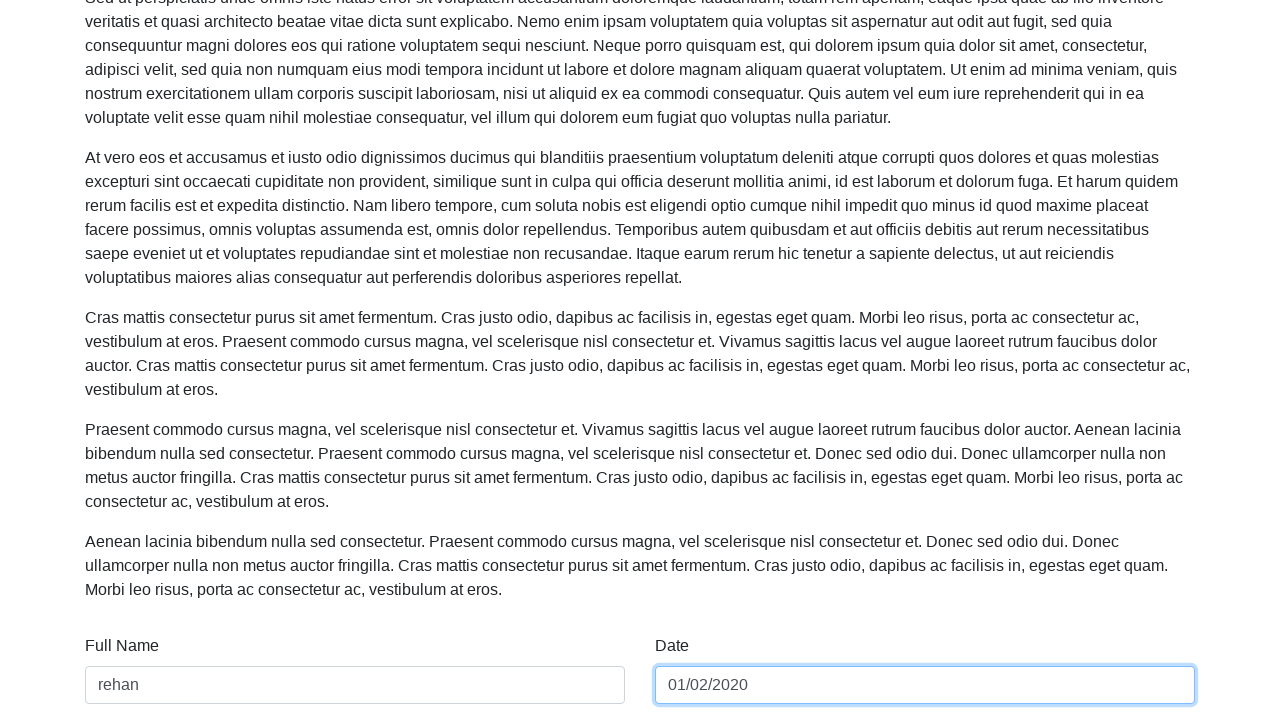